Tests the sign-up functionality on demoblaze.com by opening the sign-up modal, filling in username and password fields, and submitting the registration form.

Starting URL: https://www.demoblaze.com

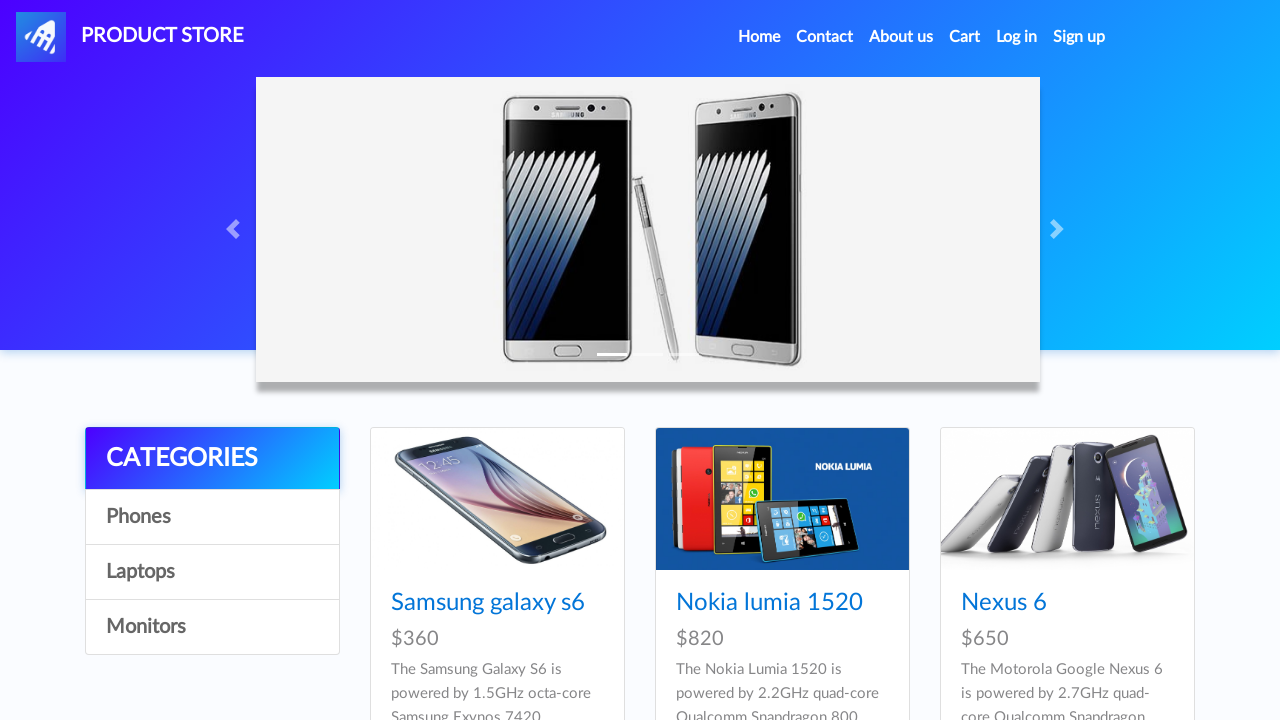

Clicked Sign up link to open the modal at (1079, 37) on #signin2
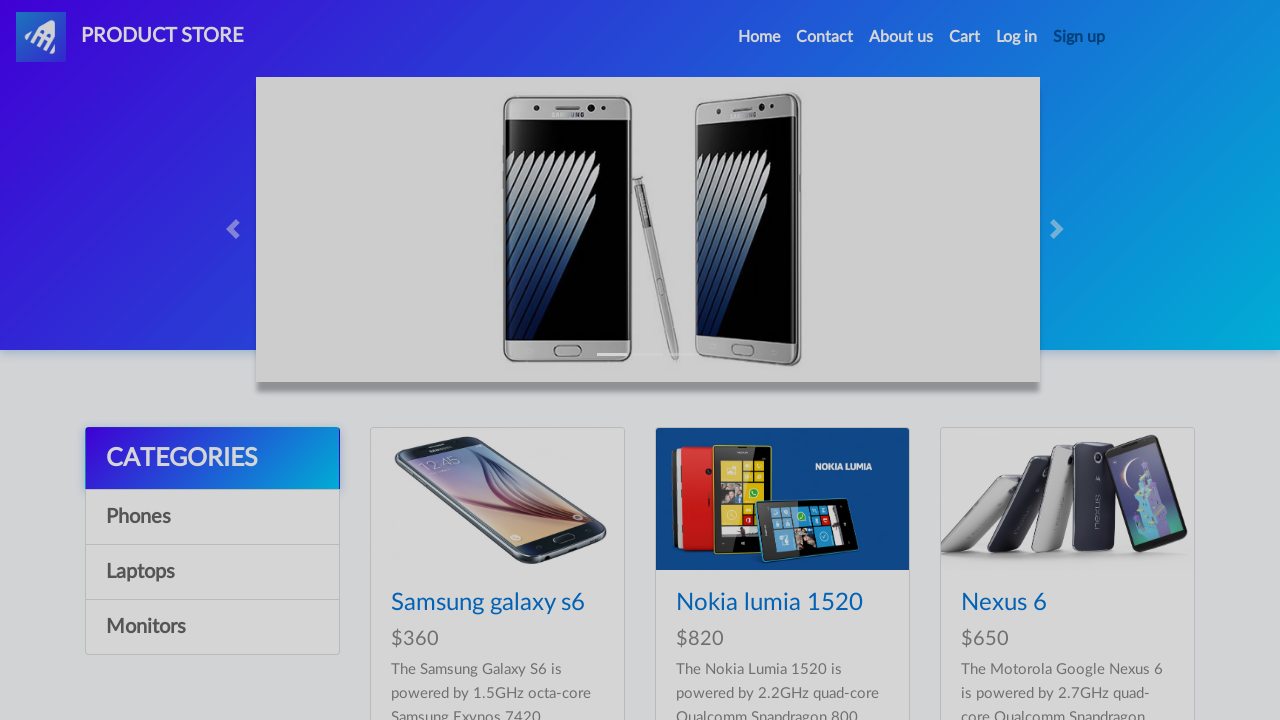

Sign-up modal appeared with username field visible
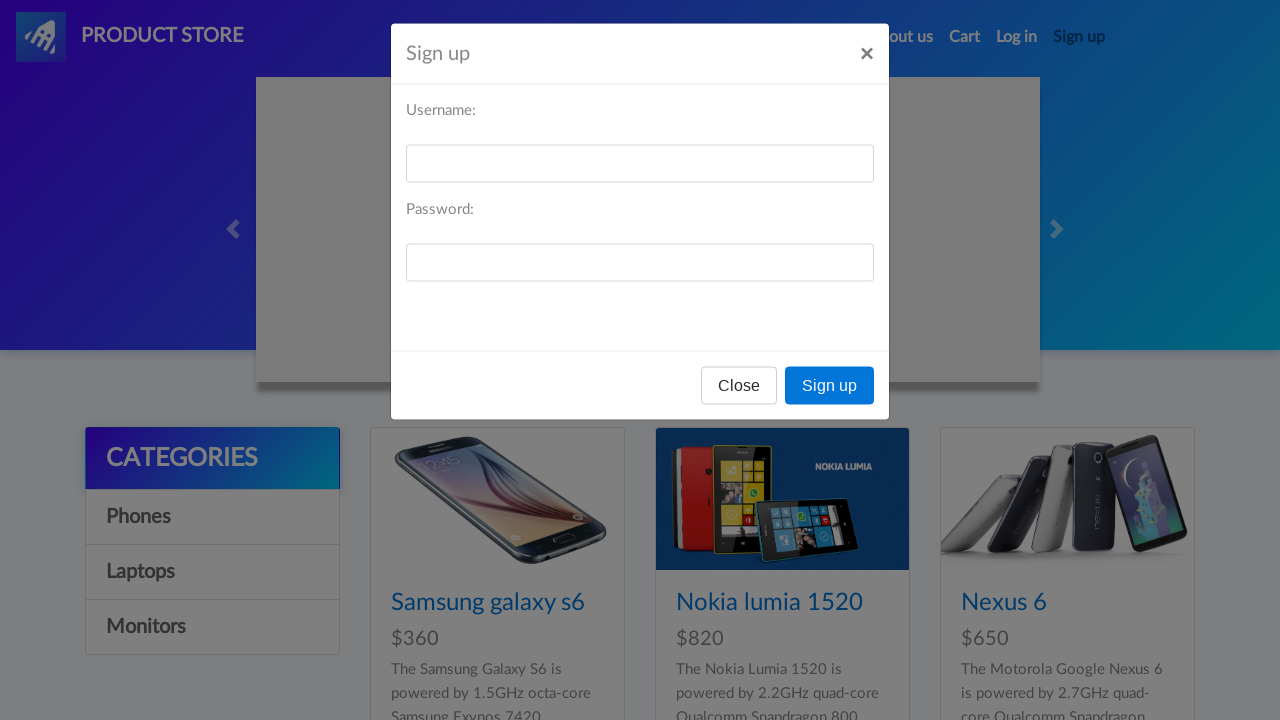

Filled username field with 'testuser7842' on #sign-username
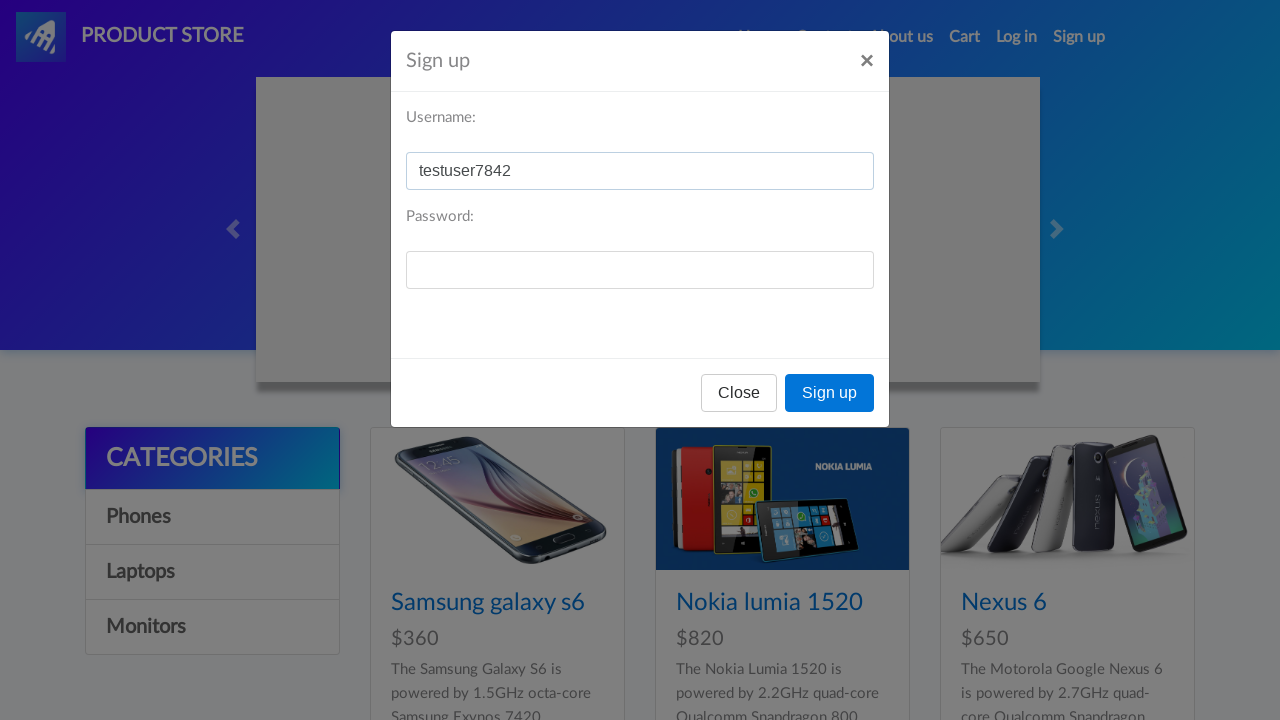

Filled password field with 'securePass456' on #sign-password
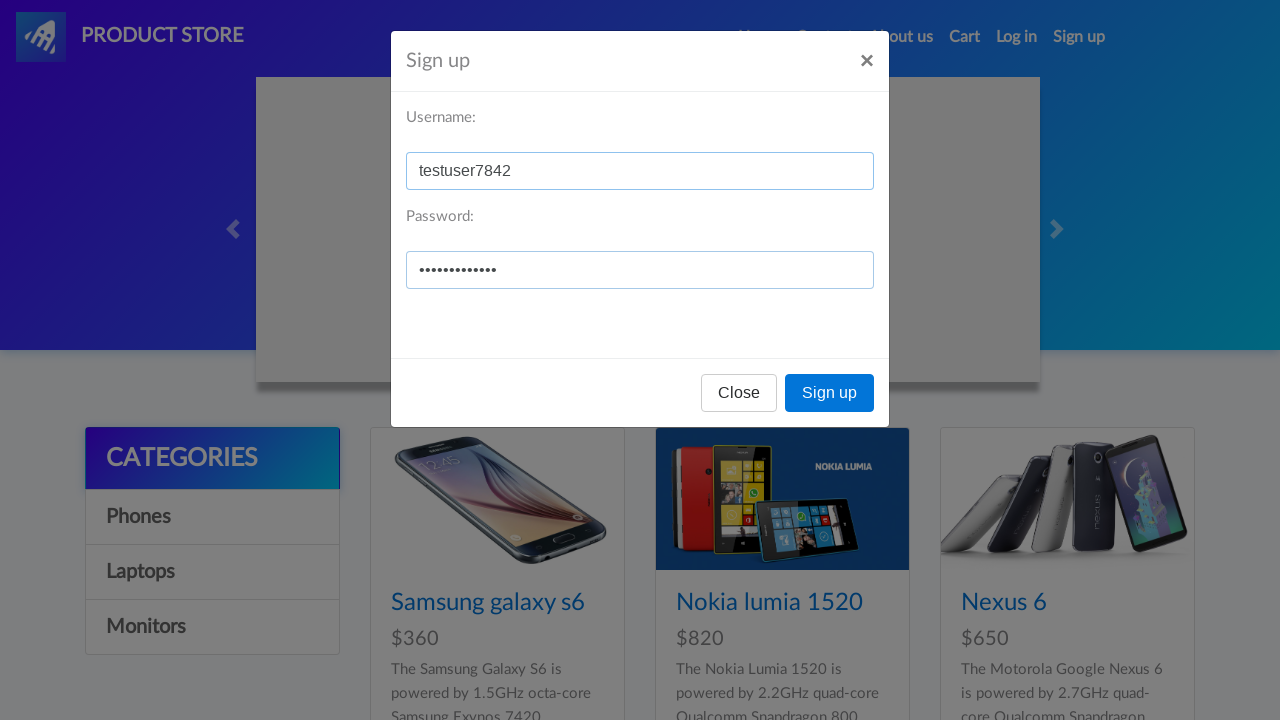

Set up dialog handler to dismiss confirmation alerts
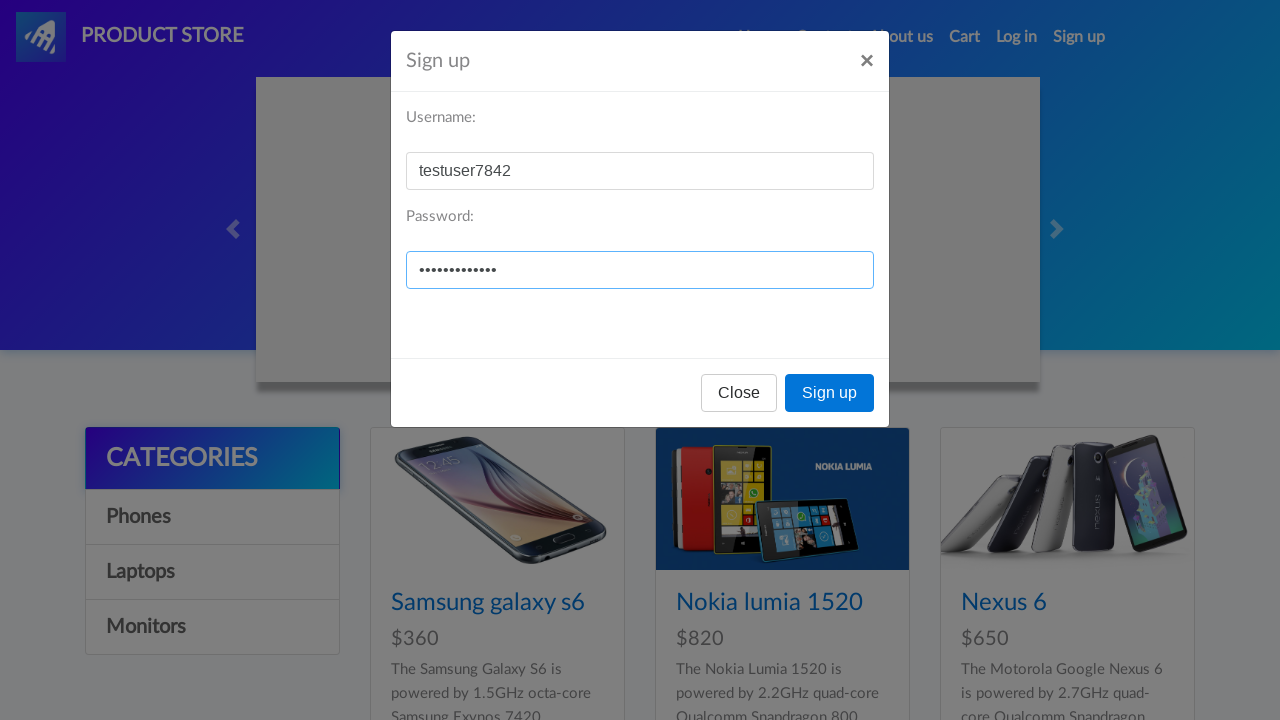

Clicked Sign up button to submit the registration form at (830, 393) on button:has-text("Sign up")
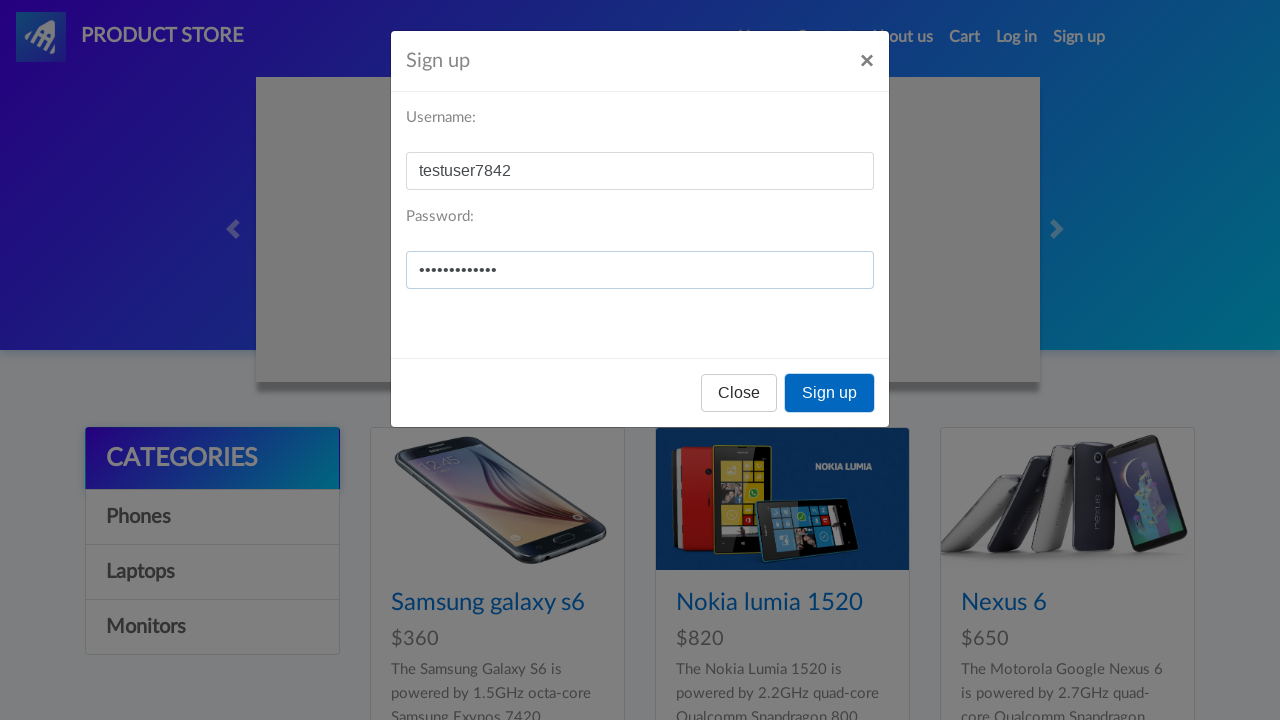

Waited for dialog to appear and be handled
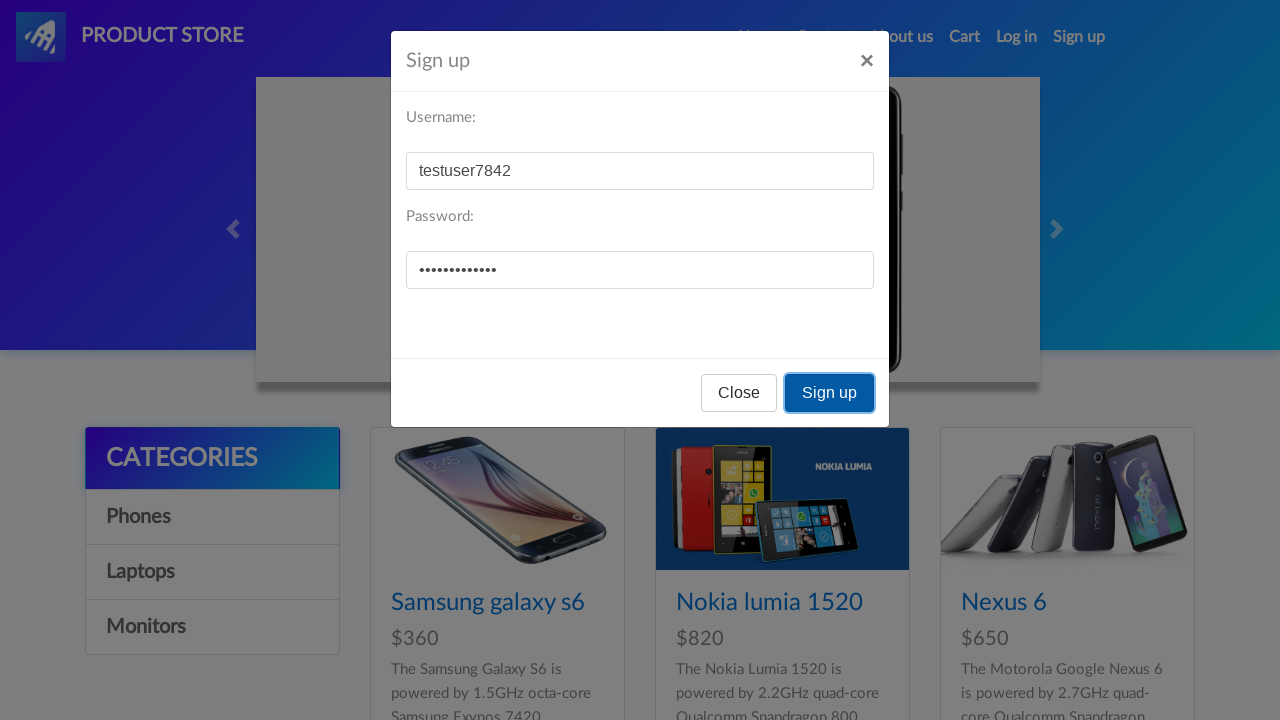

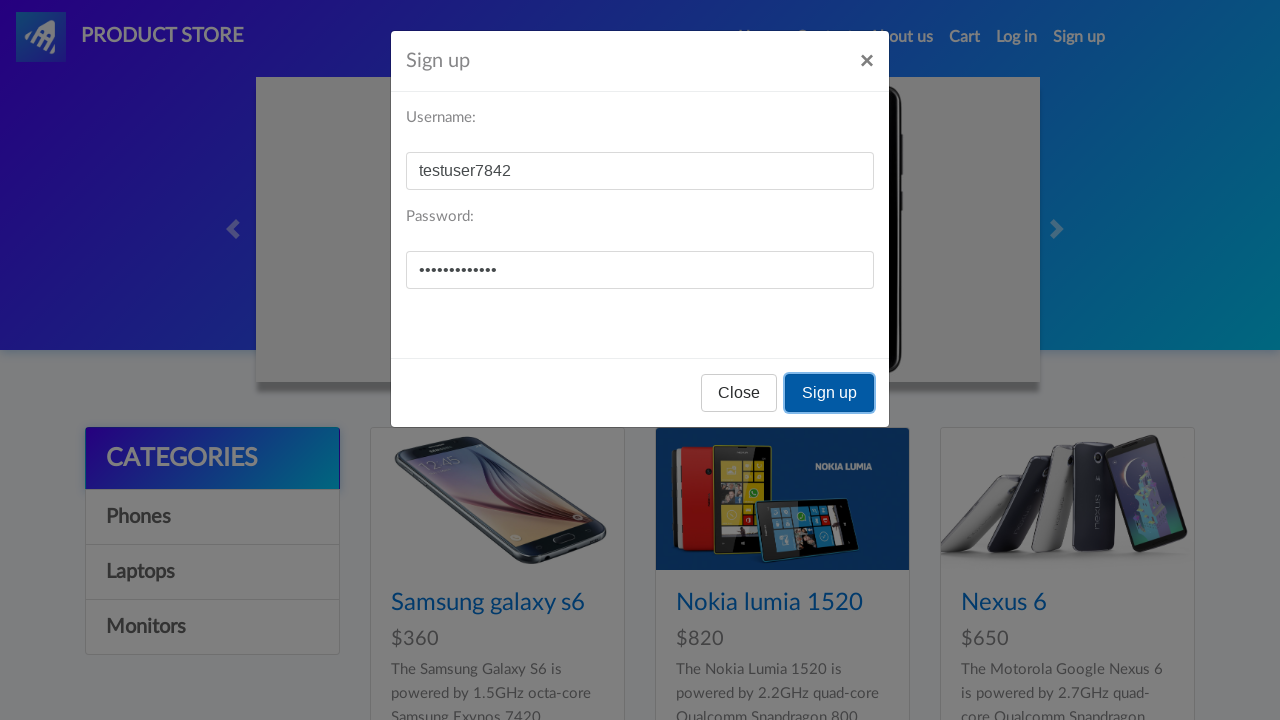